Tests the add-to-cart functionality on a demo e-commerce site by adding an iPhone 12 product to the cart and verifying it appears in the cart pane.

Starting URL: https://bstackdemo.com/

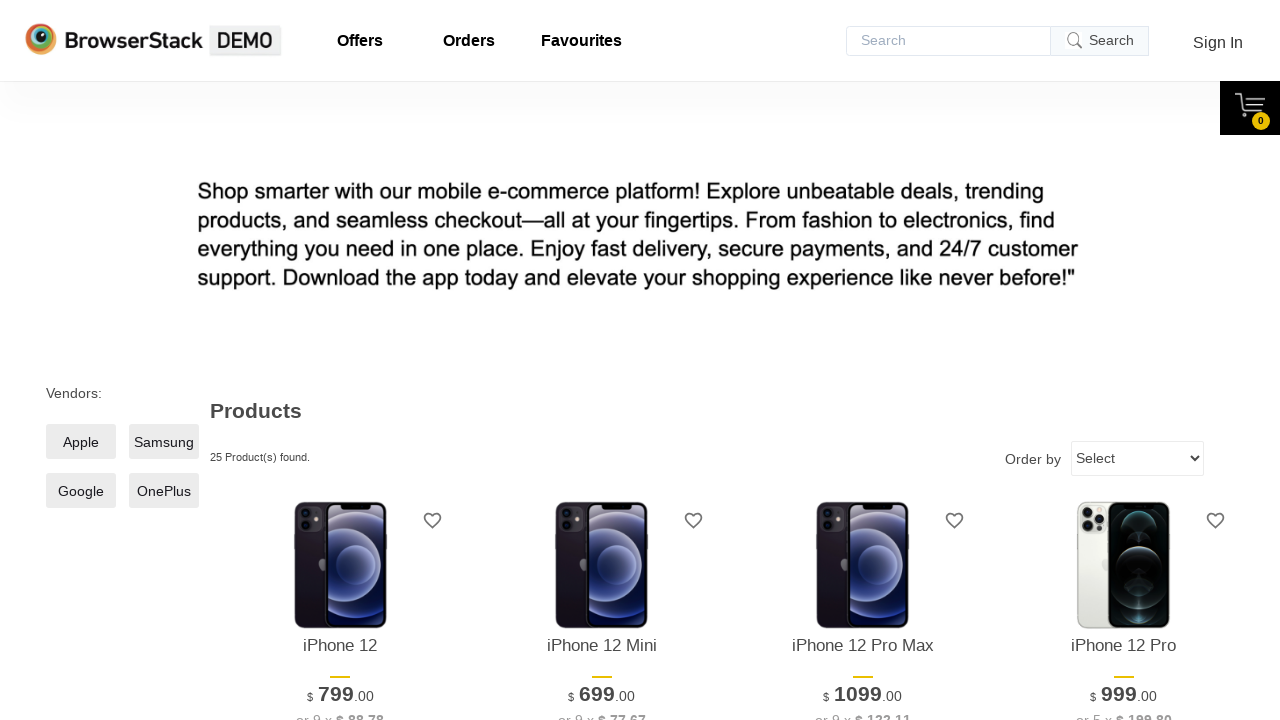

Waited for page to load with title containing 'StackDemo'
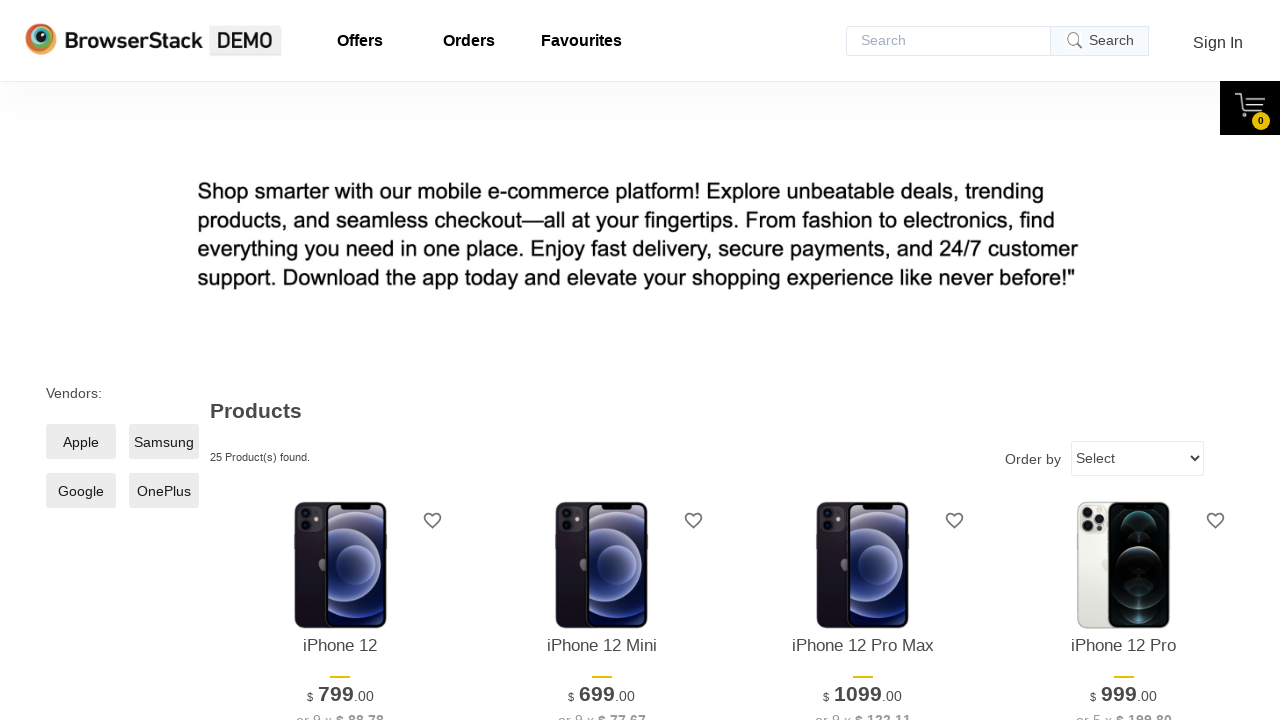

Retrieved product name from page: 'iPhone 12'
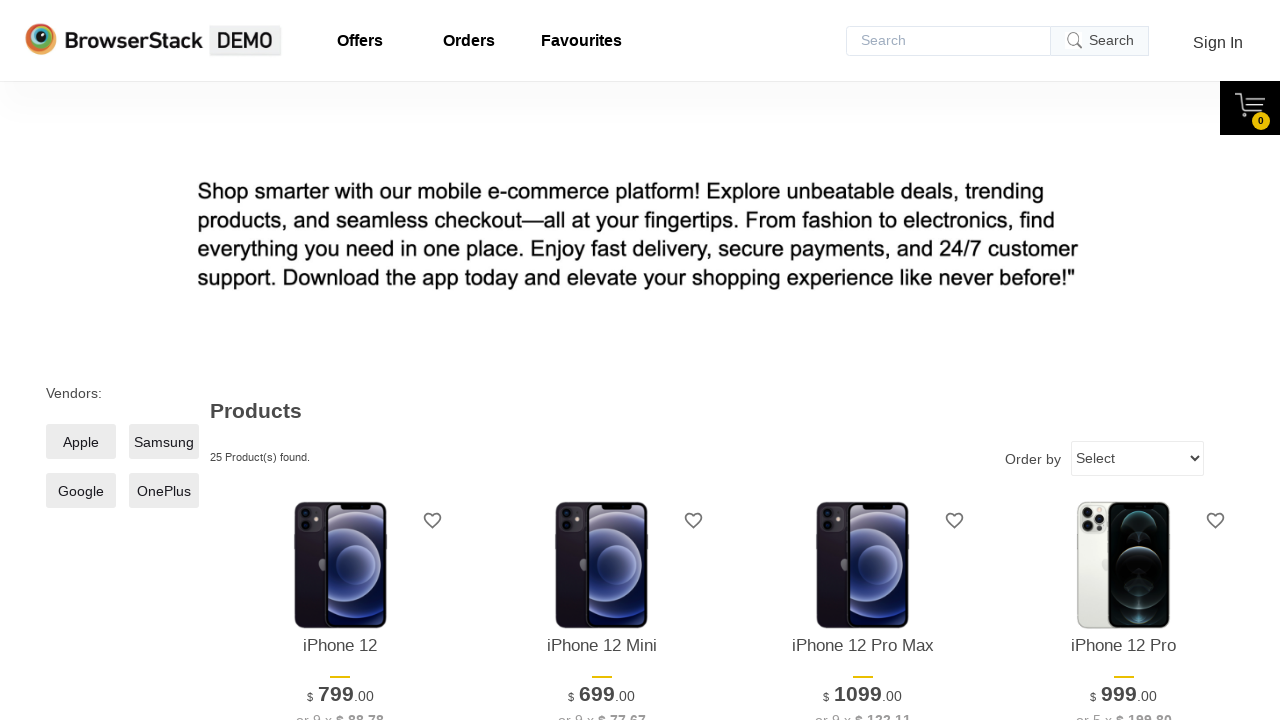

Clicked 'Add to cart' button for iPhone 12 at (340, 361) on xpath=//*[@id="1"]/div[4]
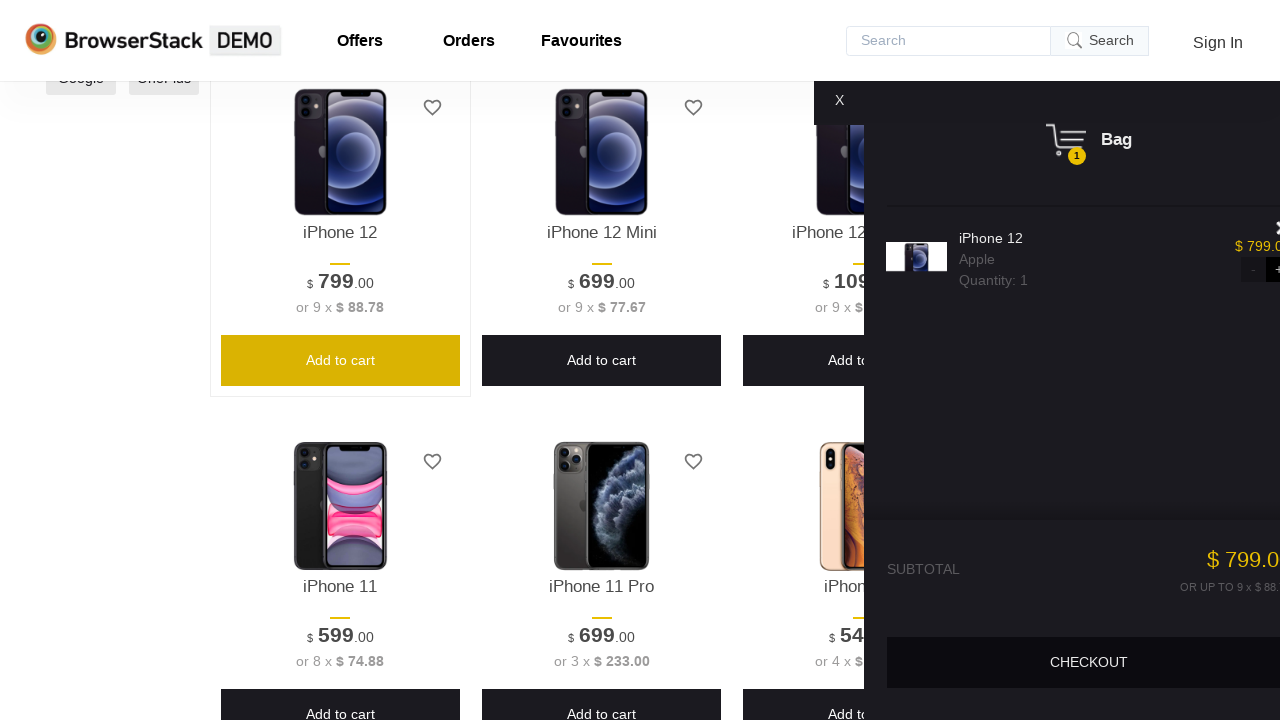

Cart pane became visible
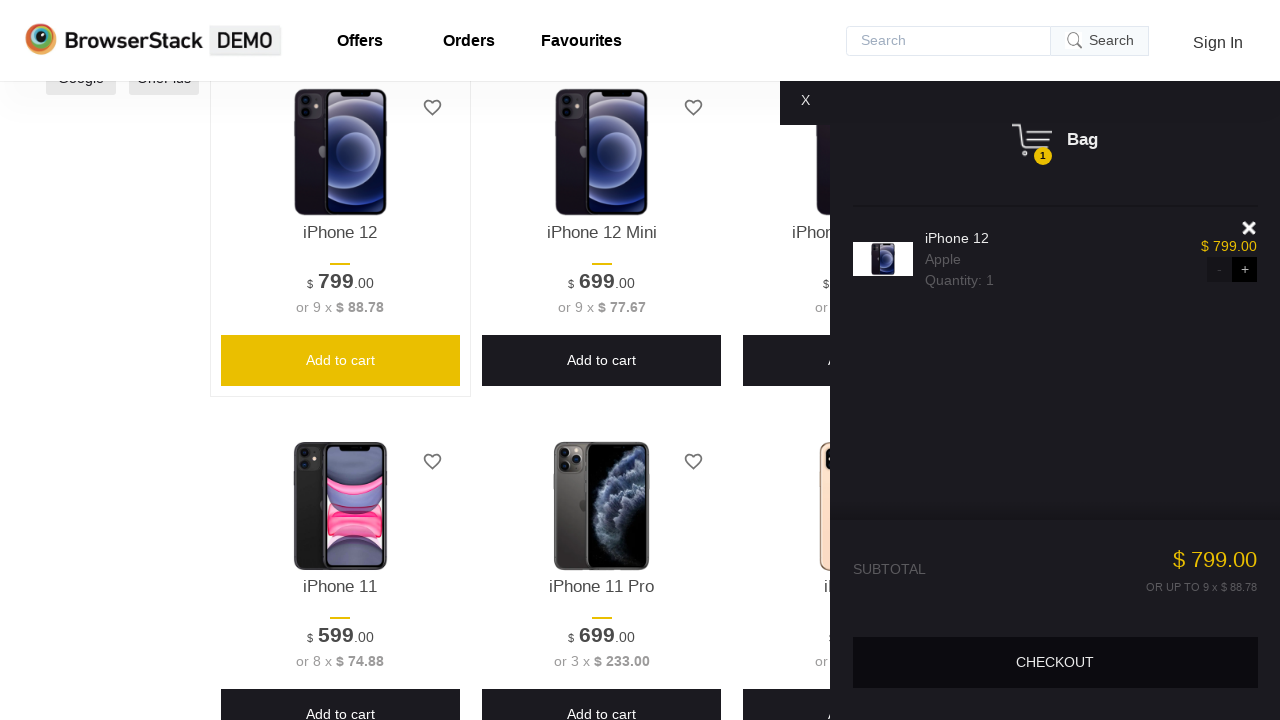

Retrieved product name from cart: 'iPhone 12'
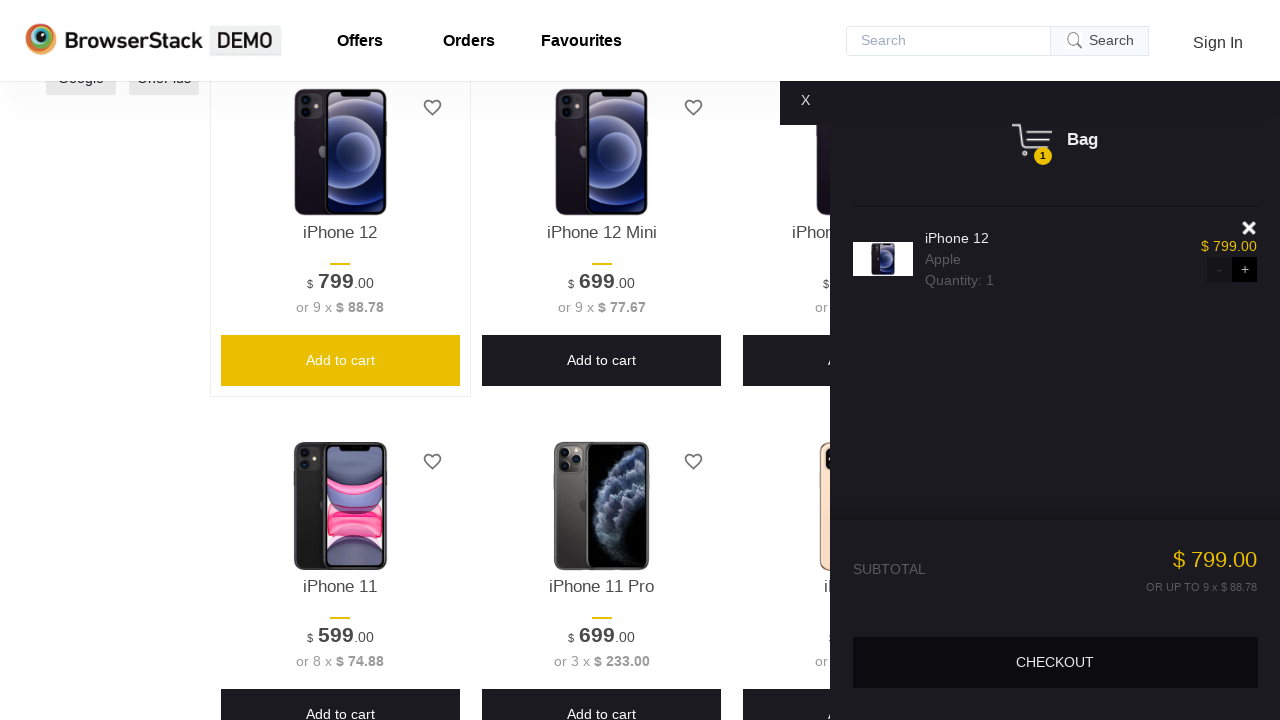

Verified product 'iPhone 12' successfully added to cart
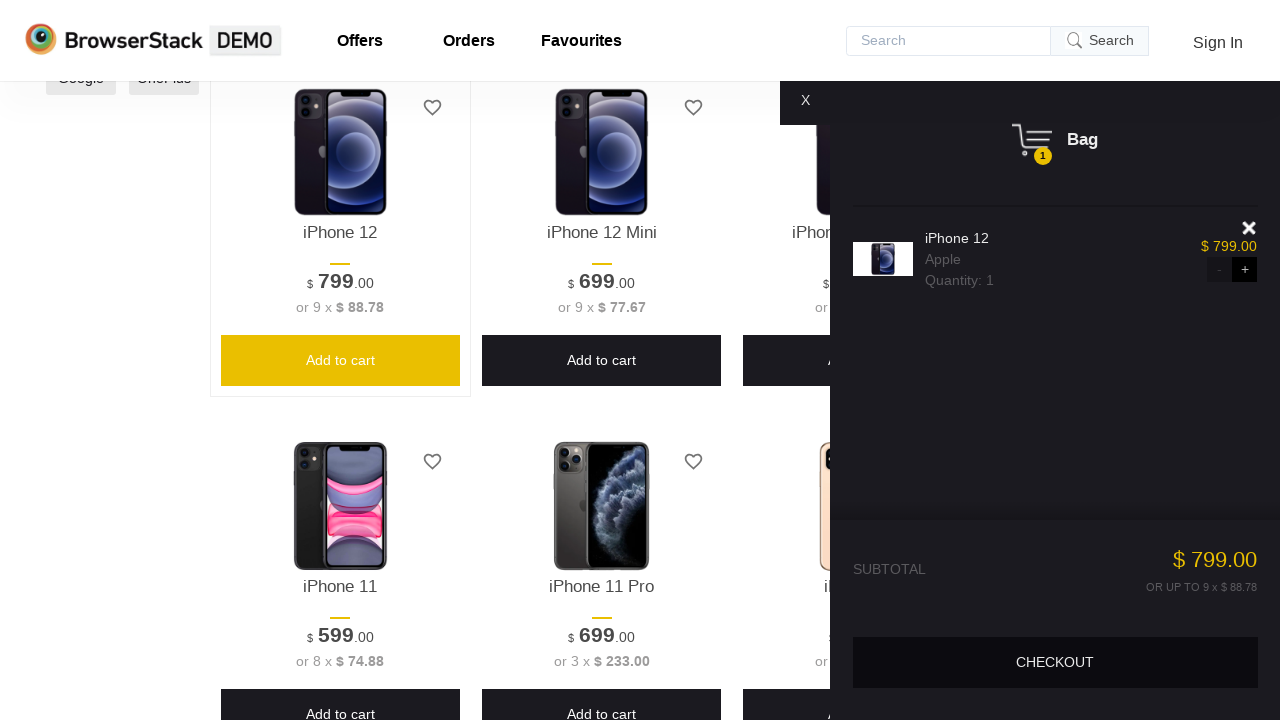

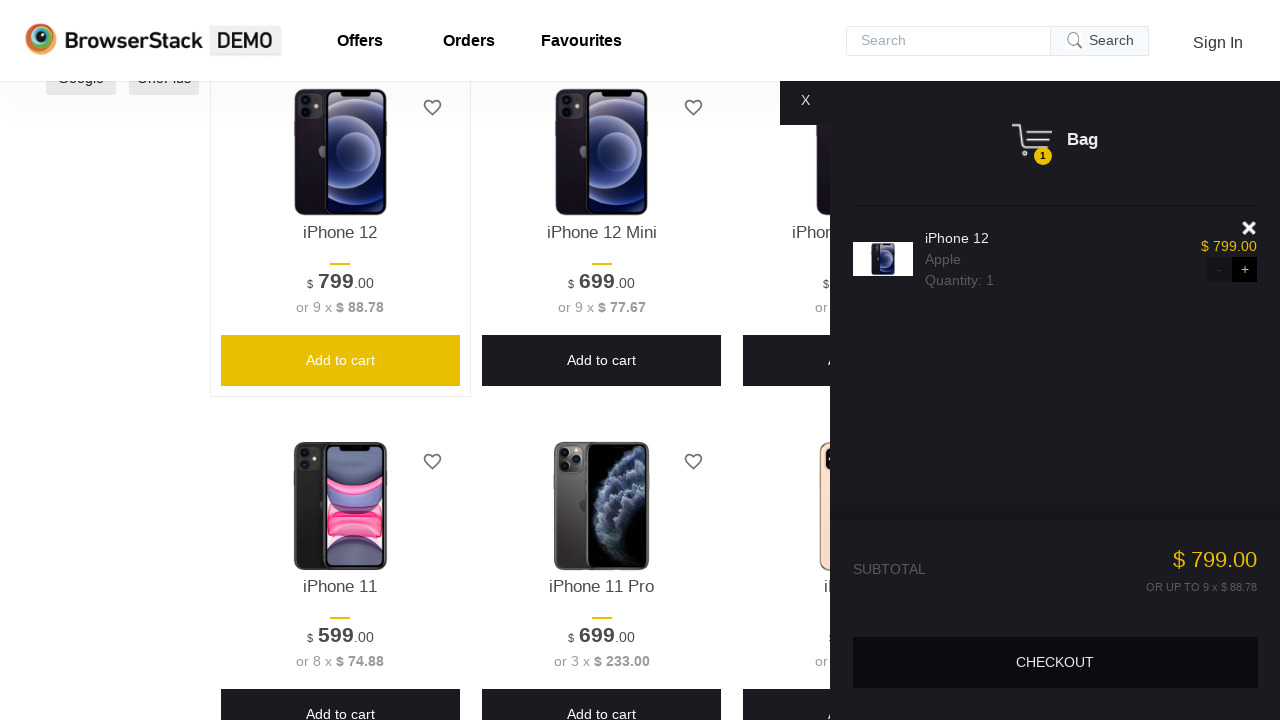